Tests checkbox functionality on SpiceJet booking page by counting checkboxes, iterating through discount options, and selecting a specific discount checkbox (Student)

Starting URL: https://book.spicejet.com

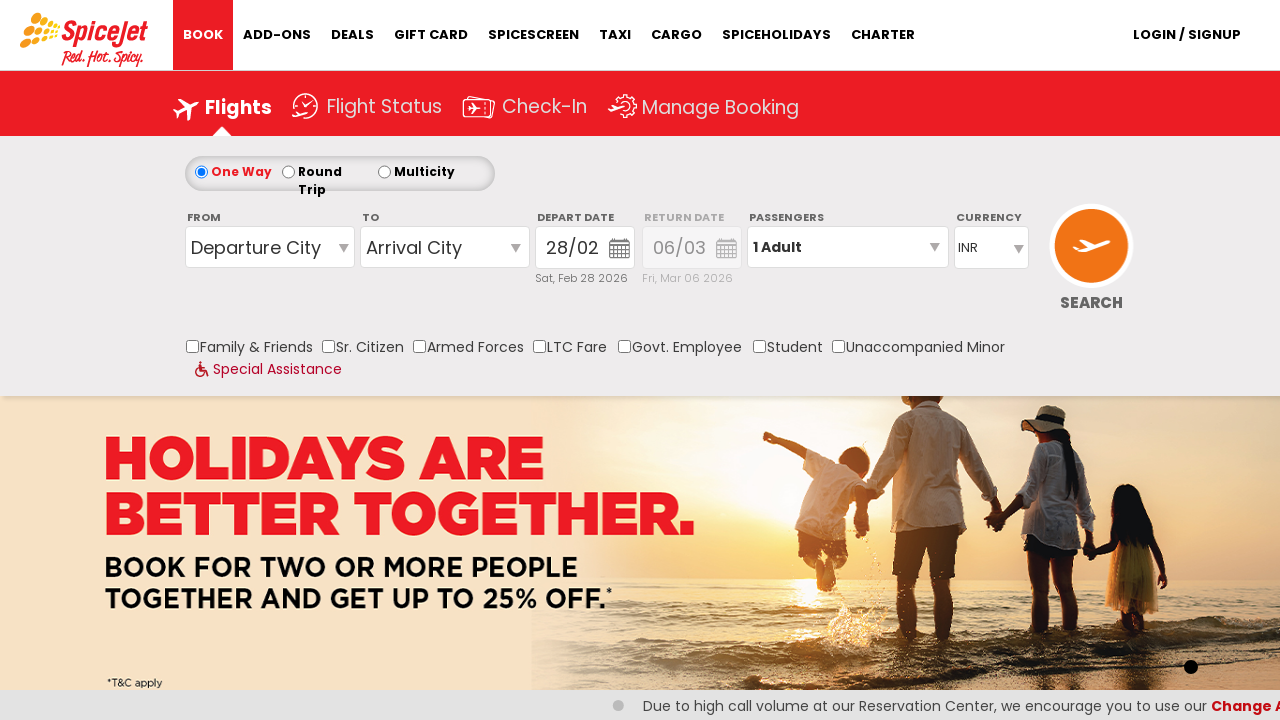

Waited for page to load (networkidle state)
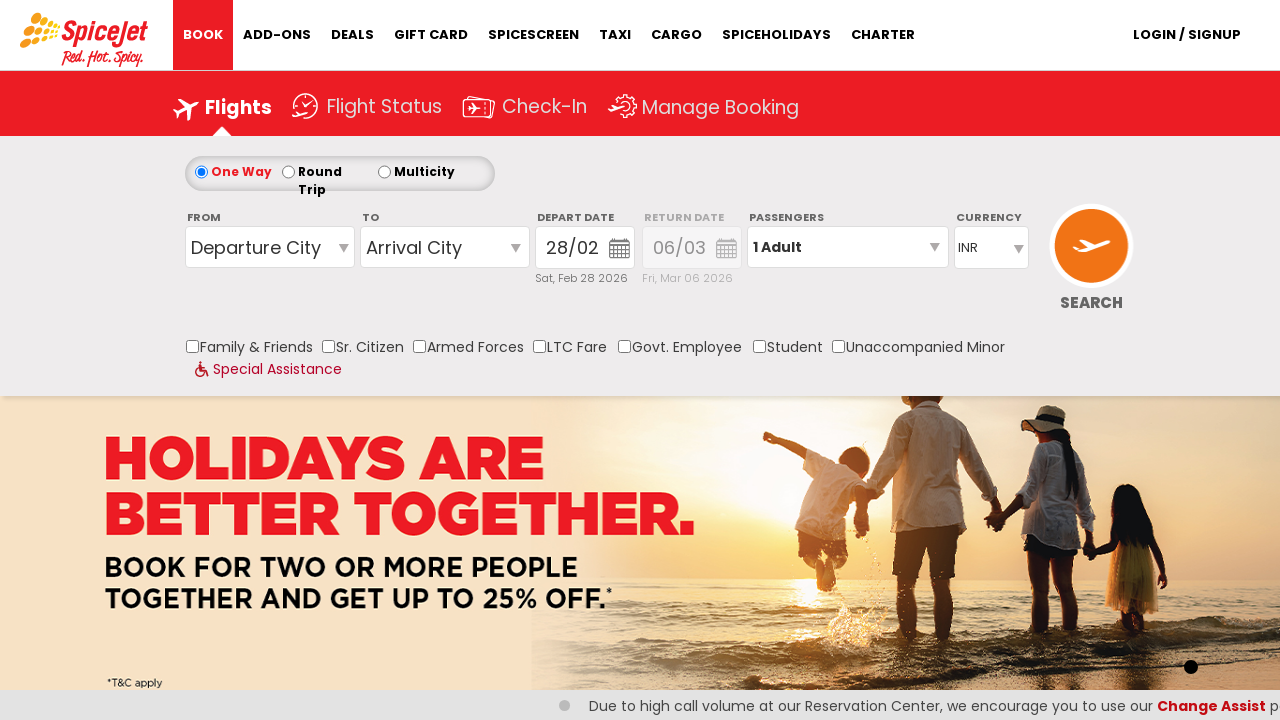

Located all checkboxes on page (total: 20)
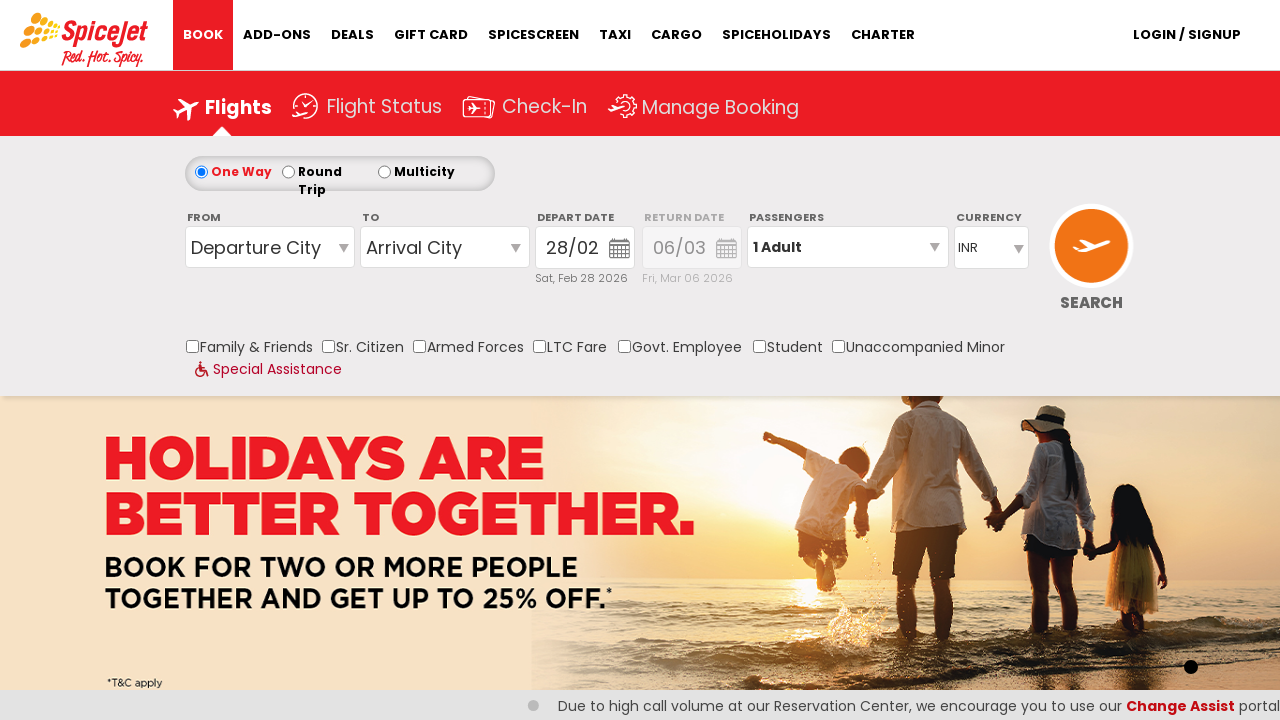

Located all discount options (total: 7)
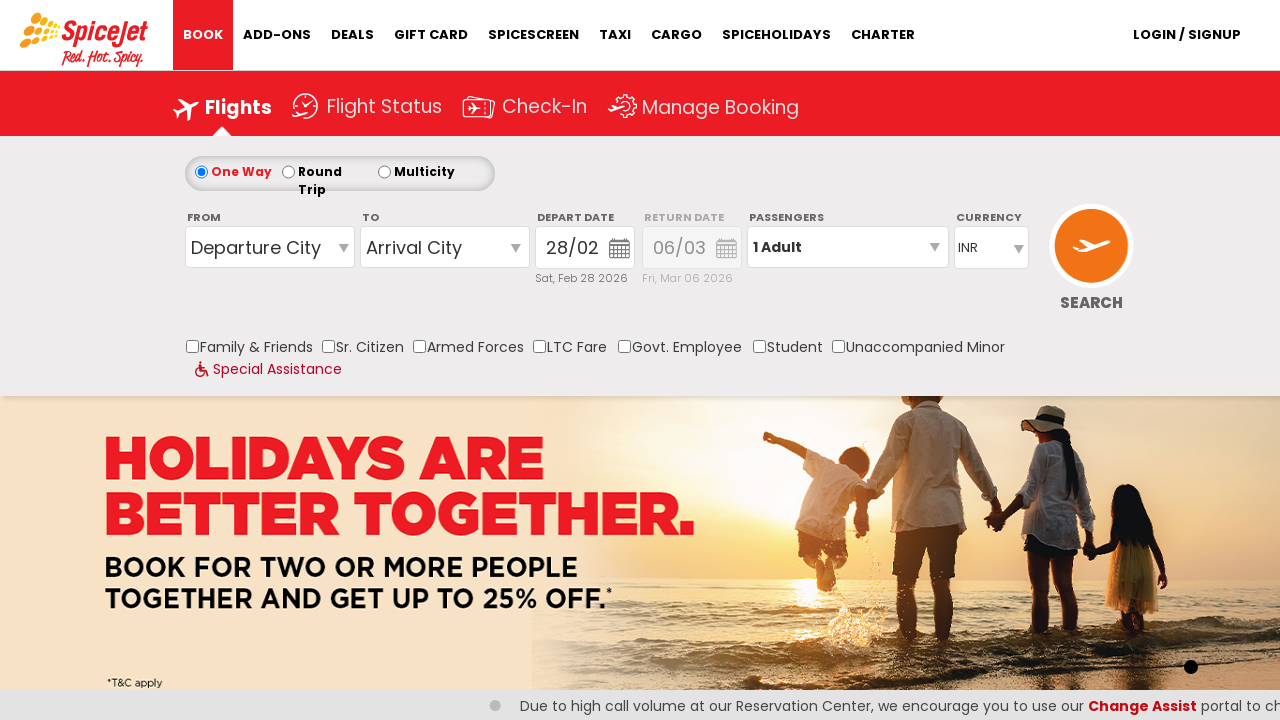

Clicked Student discount checkbox at (759, 346) on #ControlGroupSearchView_AvailabilitySearchInputSearchView_Student
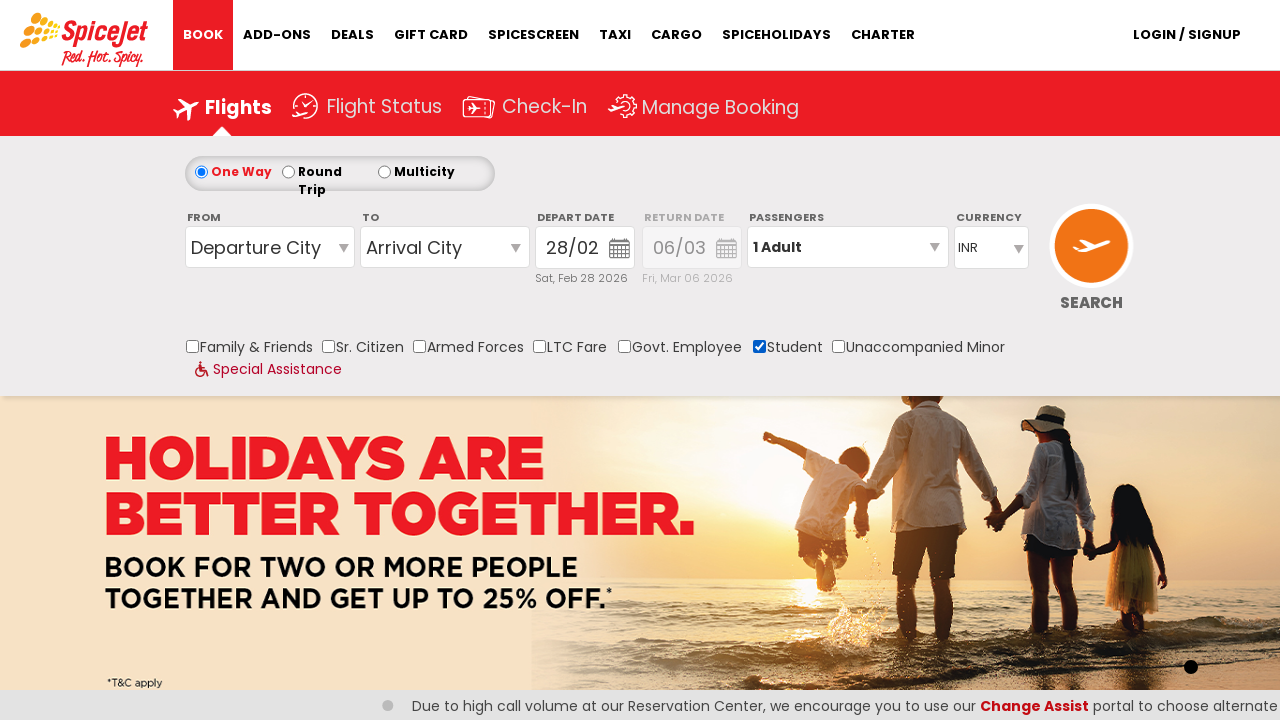

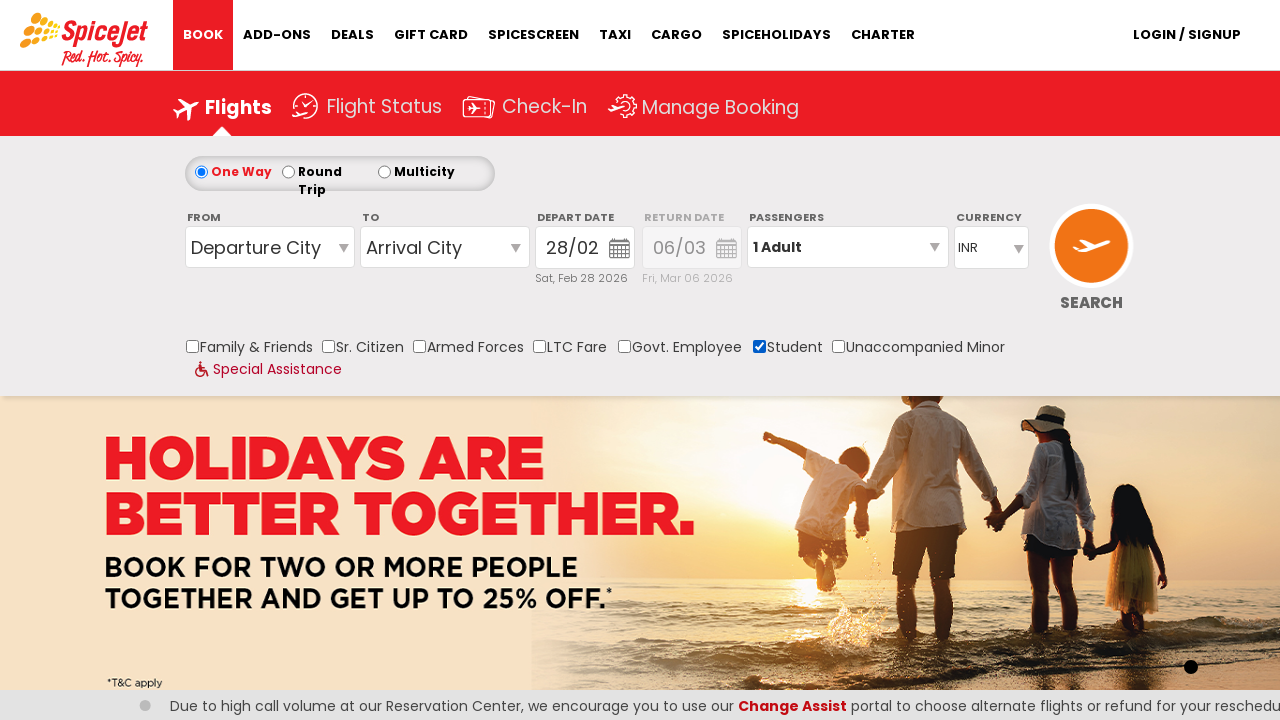